Tests double-click functionality by double-clicking an element and verifying the resulting text change

Starting URL: https://atidcollege.co.il/Xamples/ex_actions.html

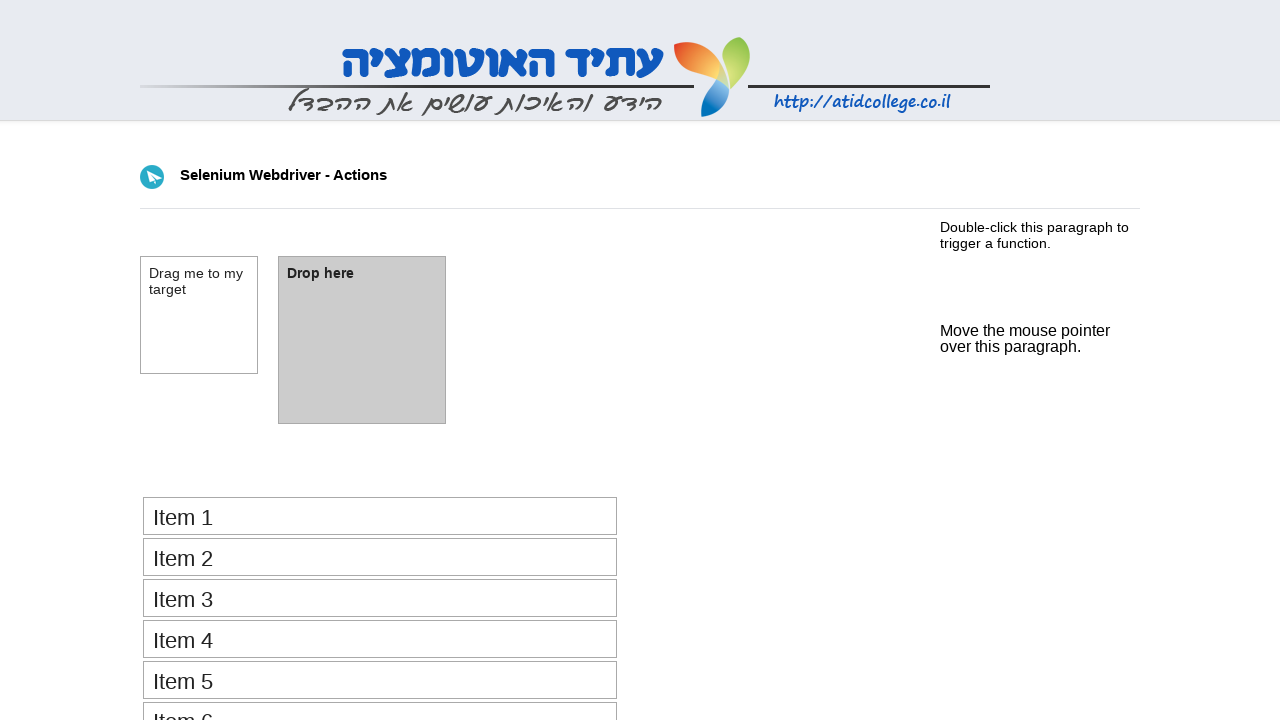

Double-clicked the element with id 'dbl_click' at (640, 235) on #dbl_click
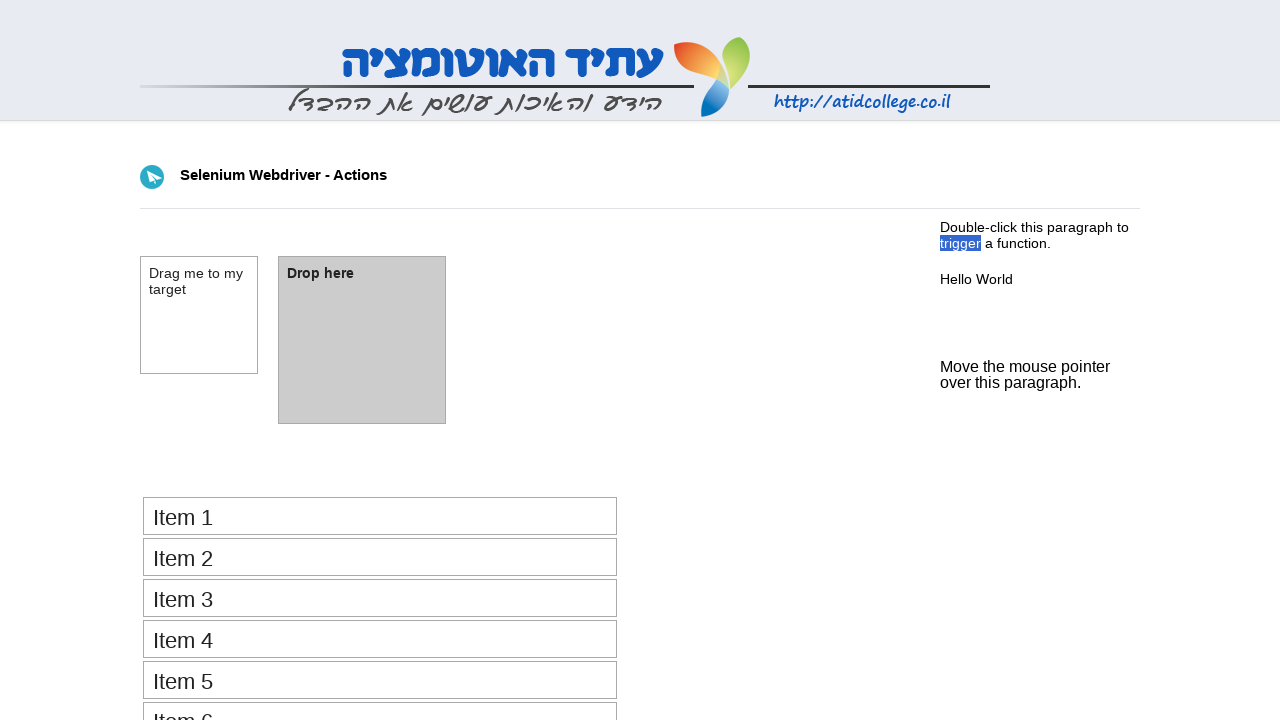

Retrieved text content from demo element
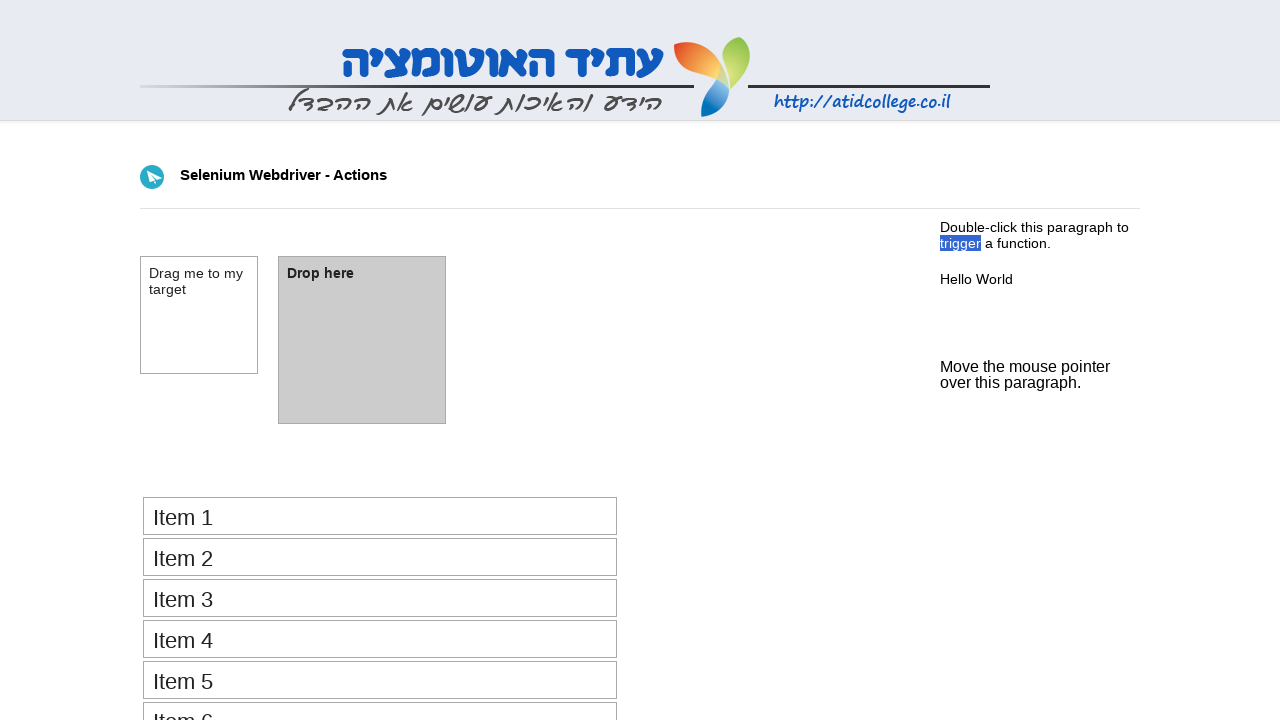

Verified demo element text is 'Hello World'
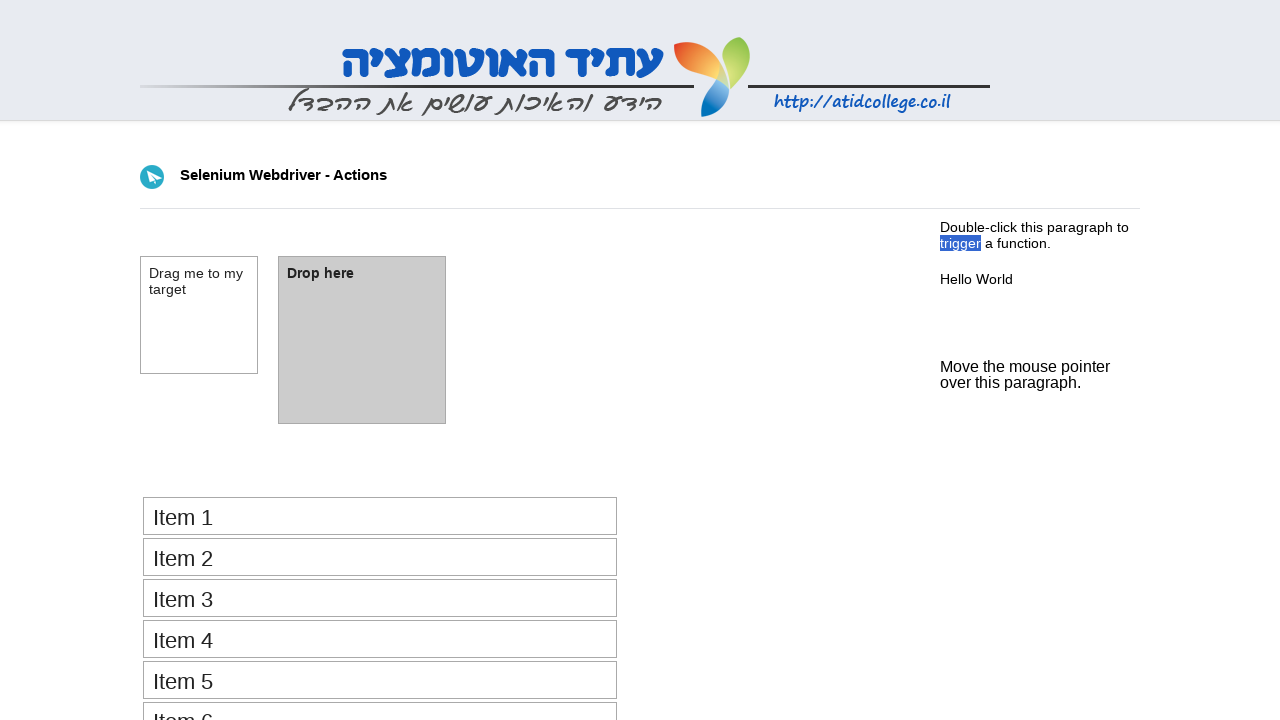

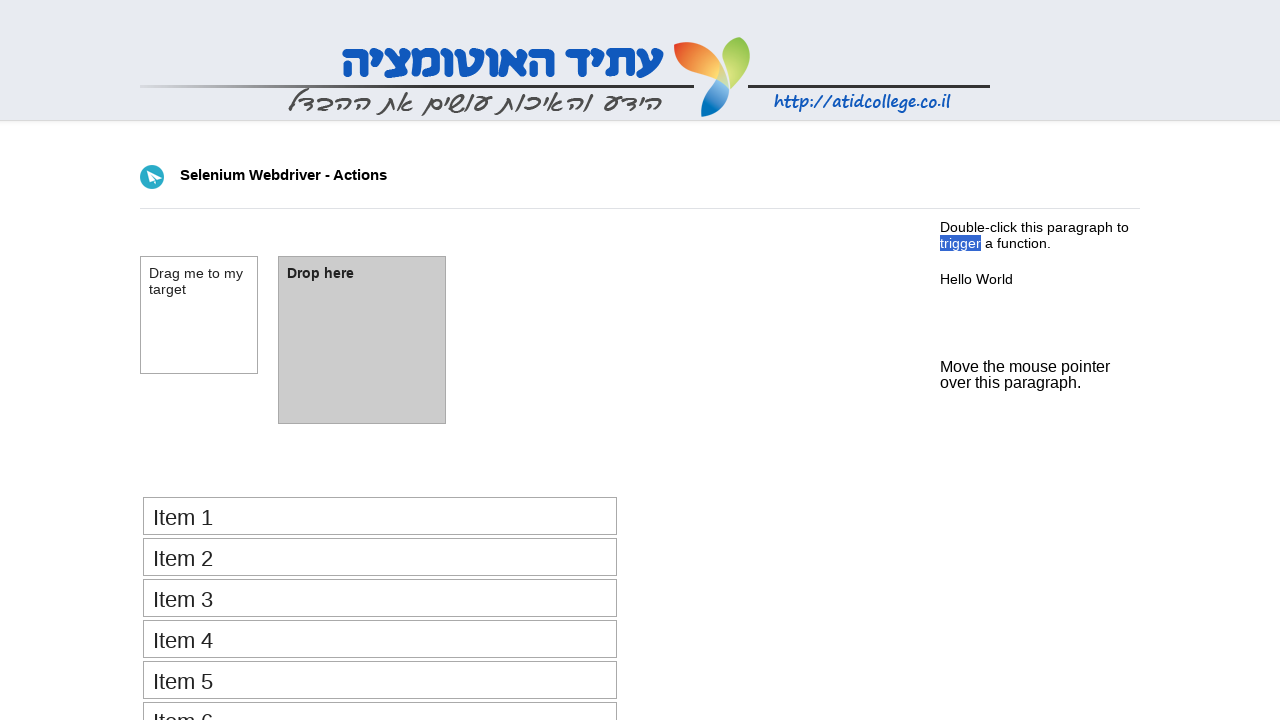